Tests marking all todo items as completed using the toggle all checkbox

Starting URL: https://demo.playwright.dev/todomvc

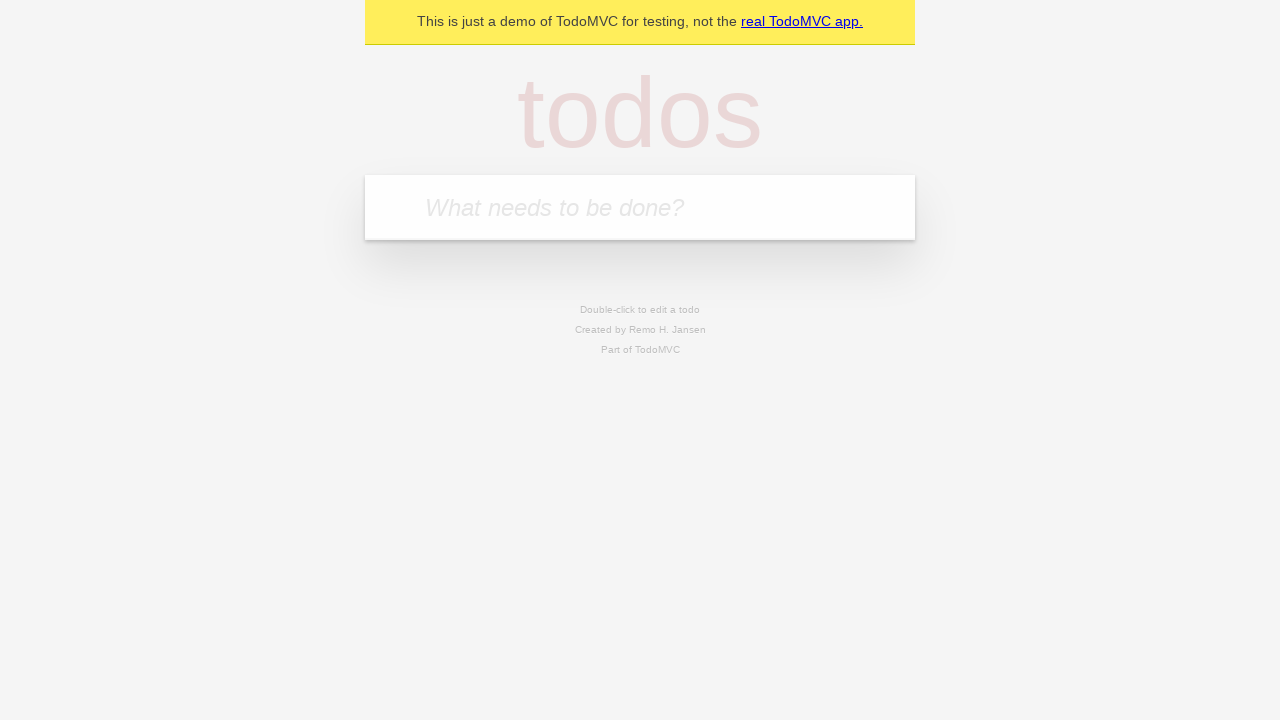

Navigated to TodoMVC demo page
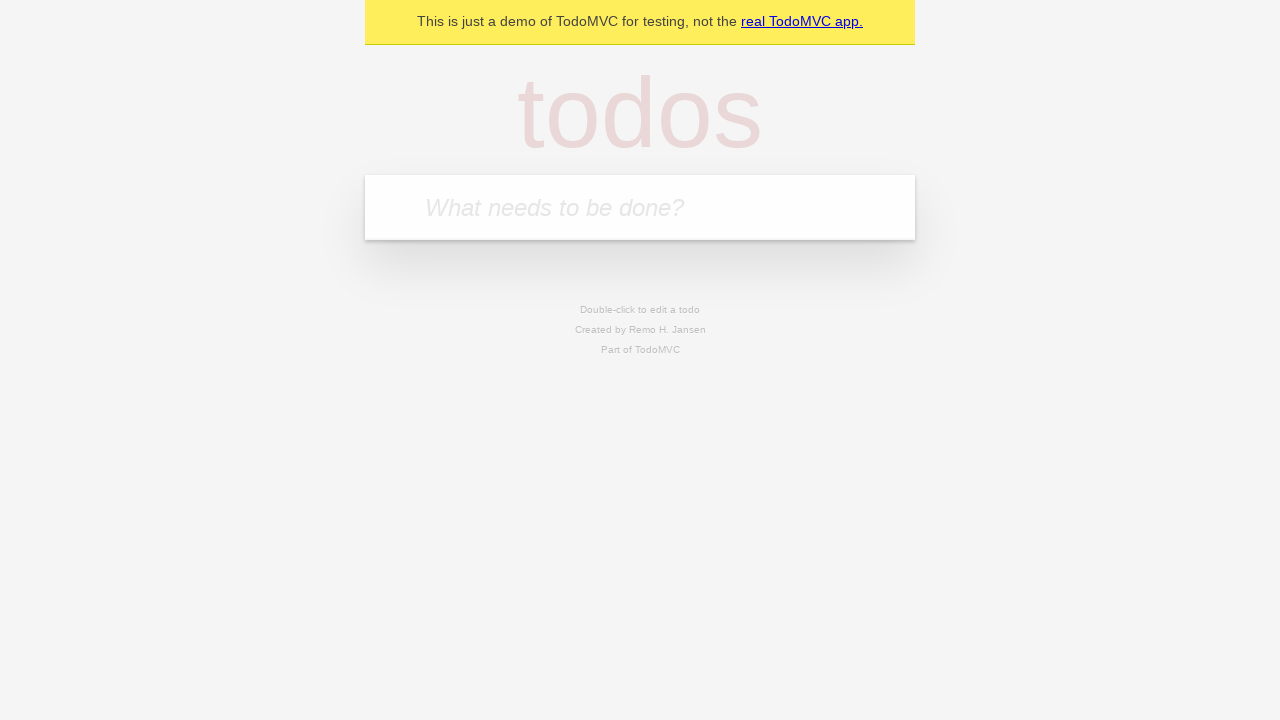

Located the 'What needs to be done?' input field
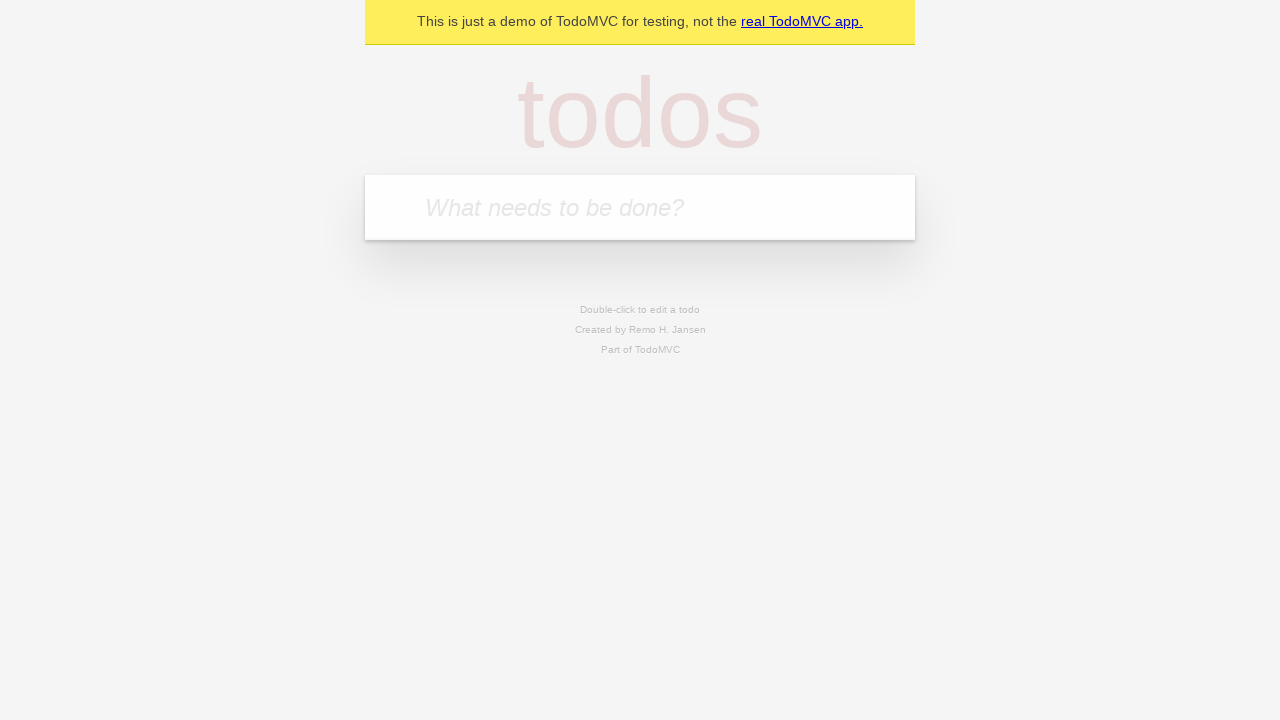

Filled todo input with 'buy some cheese' on internal:attr=[placeholder="What needs to be done?"i]
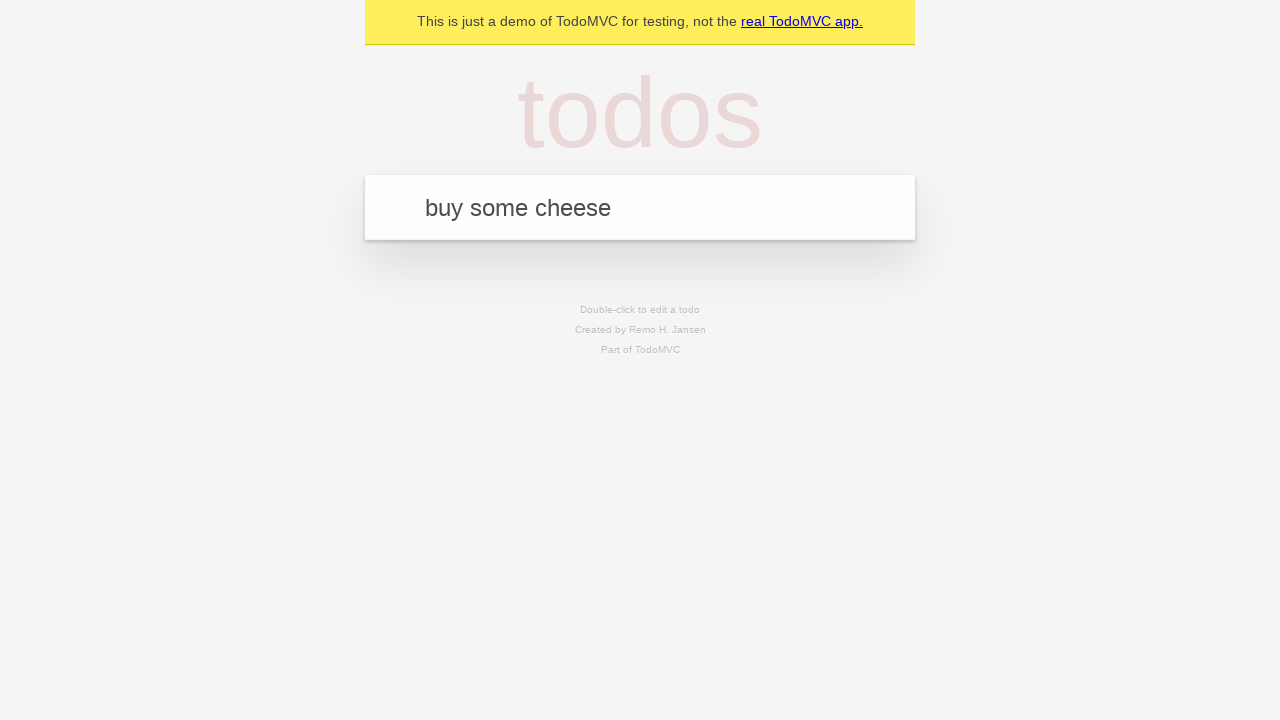

Pressed Enter to add todo item 'buy some cheese' on internal:attr=[placeholder="What needs to be done?"i]
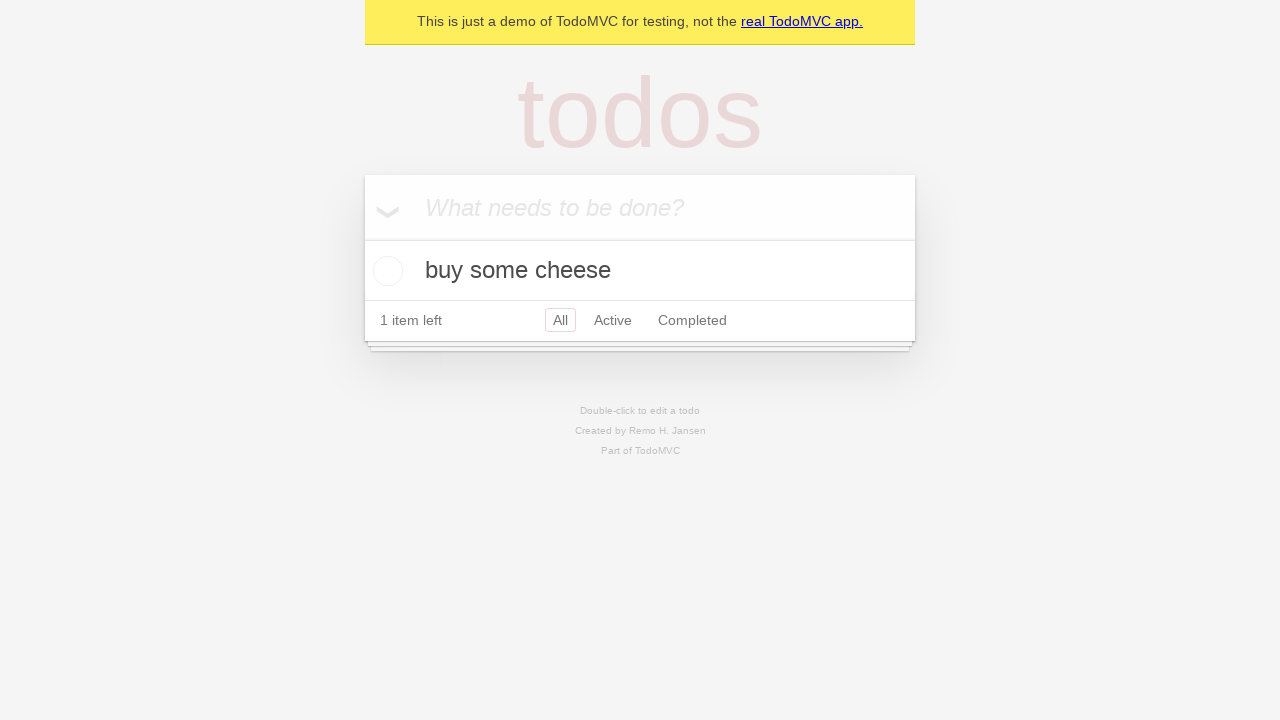

Filled todo input with 'feed the cat' on internal:attr=[placeholder="What needs to be done?"i]
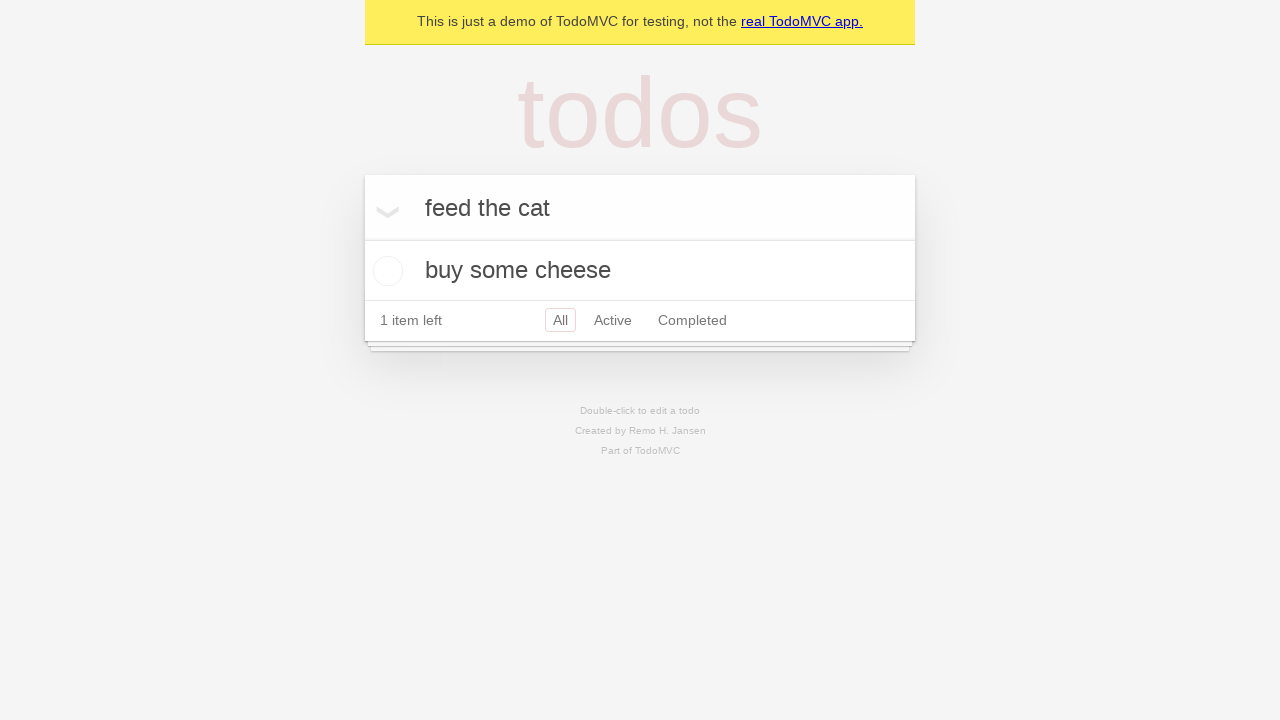

Pressed Enter to add todo item 'feed the cat' on internal:attr=[placeholder="What needs to be done?"i]
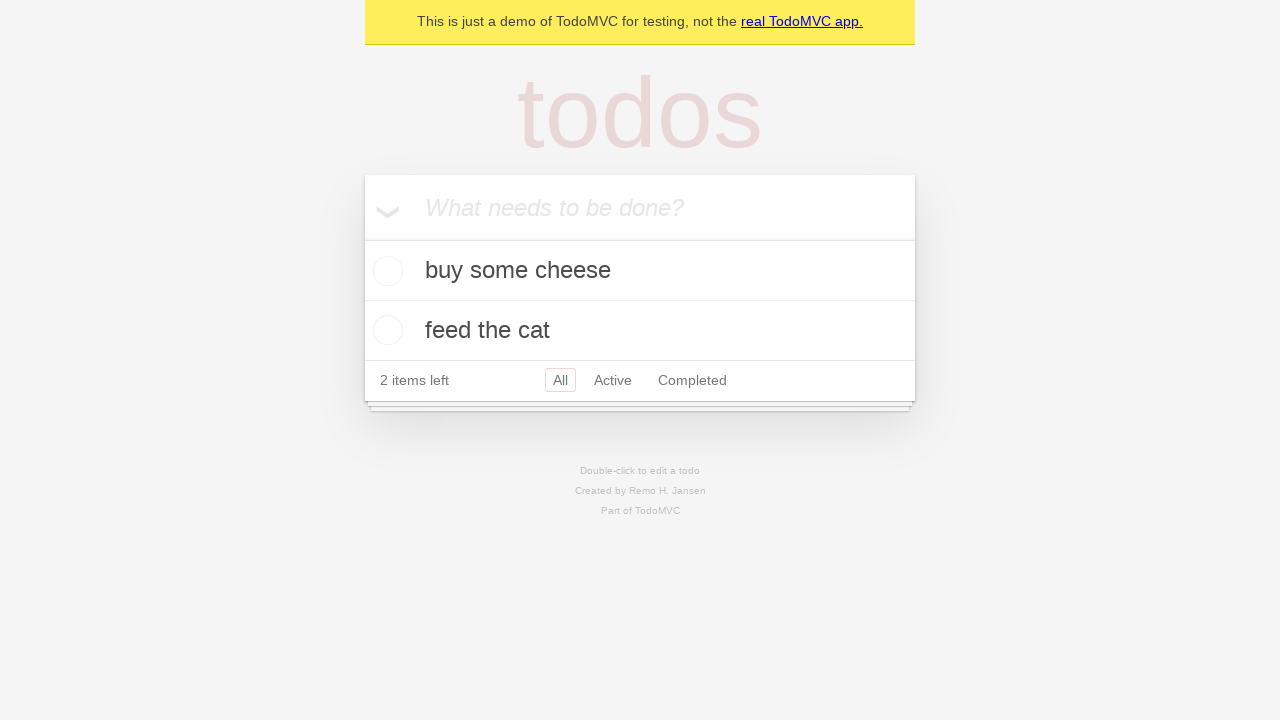

Filled todo input with 'book a doctors appointment' on internal:attr=[placeholder="What needs to be done?"i]
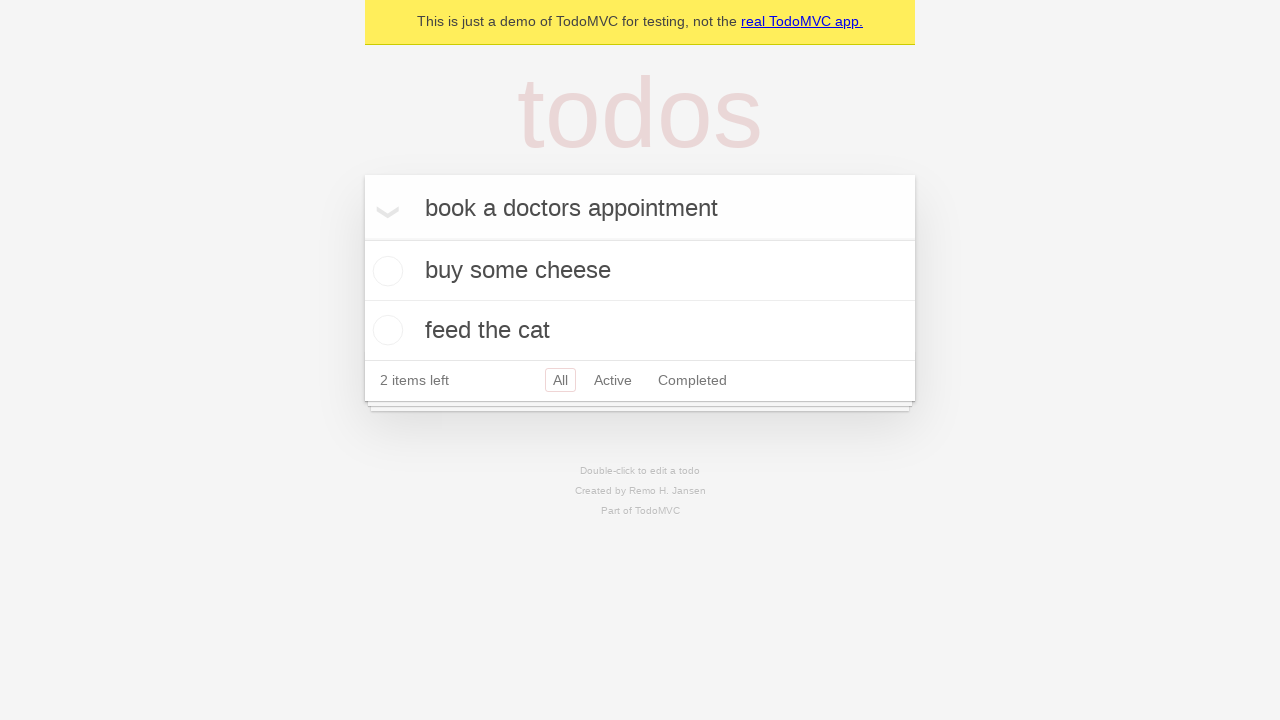

Pressed Enter to add todo item 'book a doctors appointment' on internal:attr=[placeholder="What needs to be done?"i]
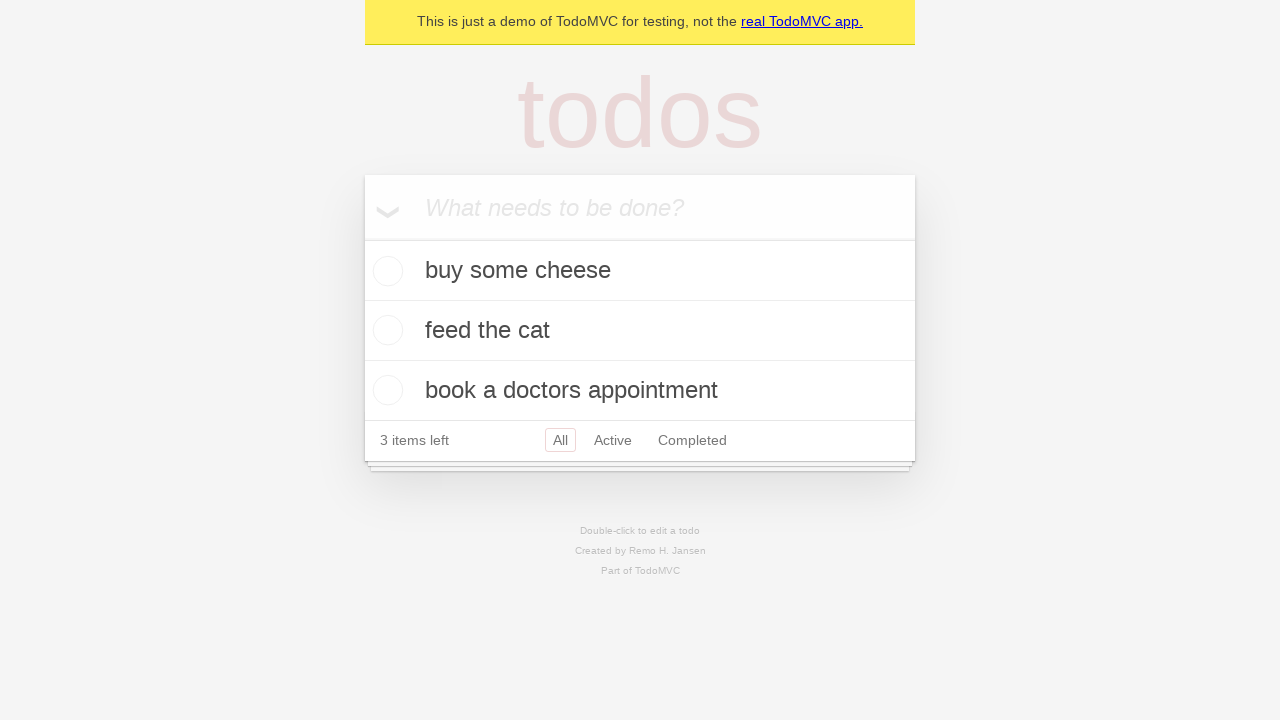

Clicked 'Mark all as complete' checkbox at (362, 238) on internal:label="Mark all as complete"i
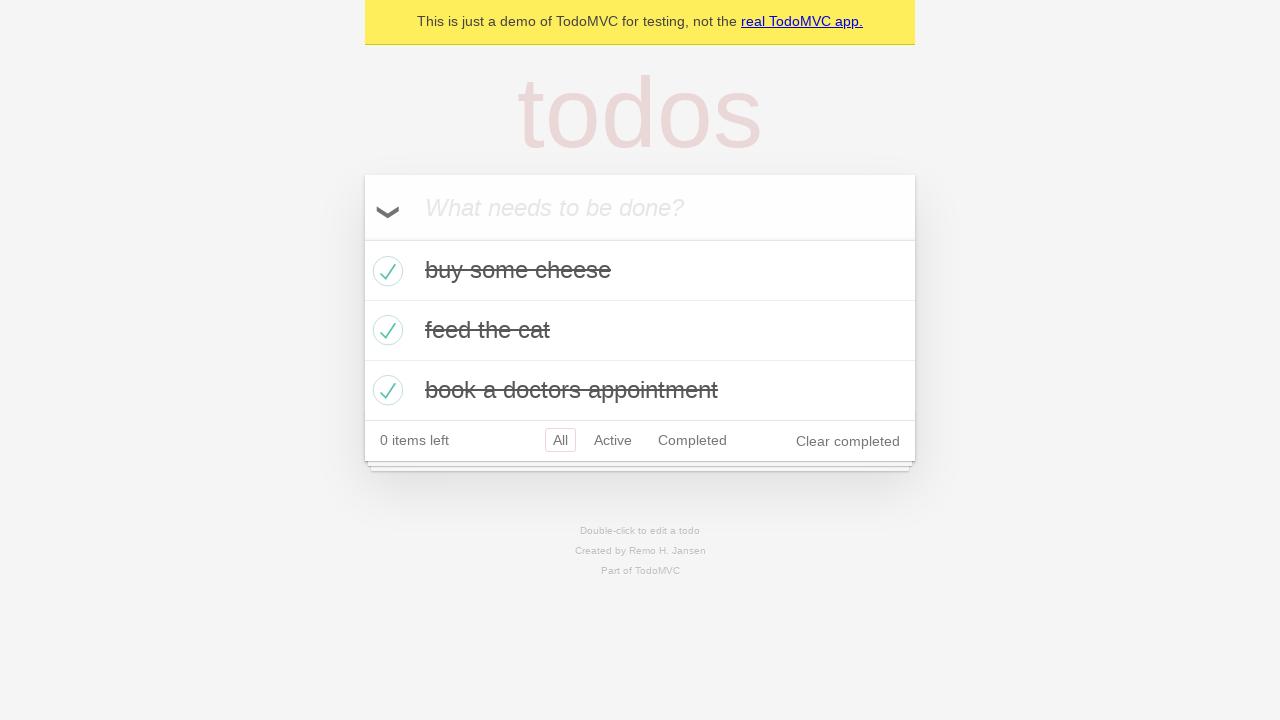

All todo items marked as completed
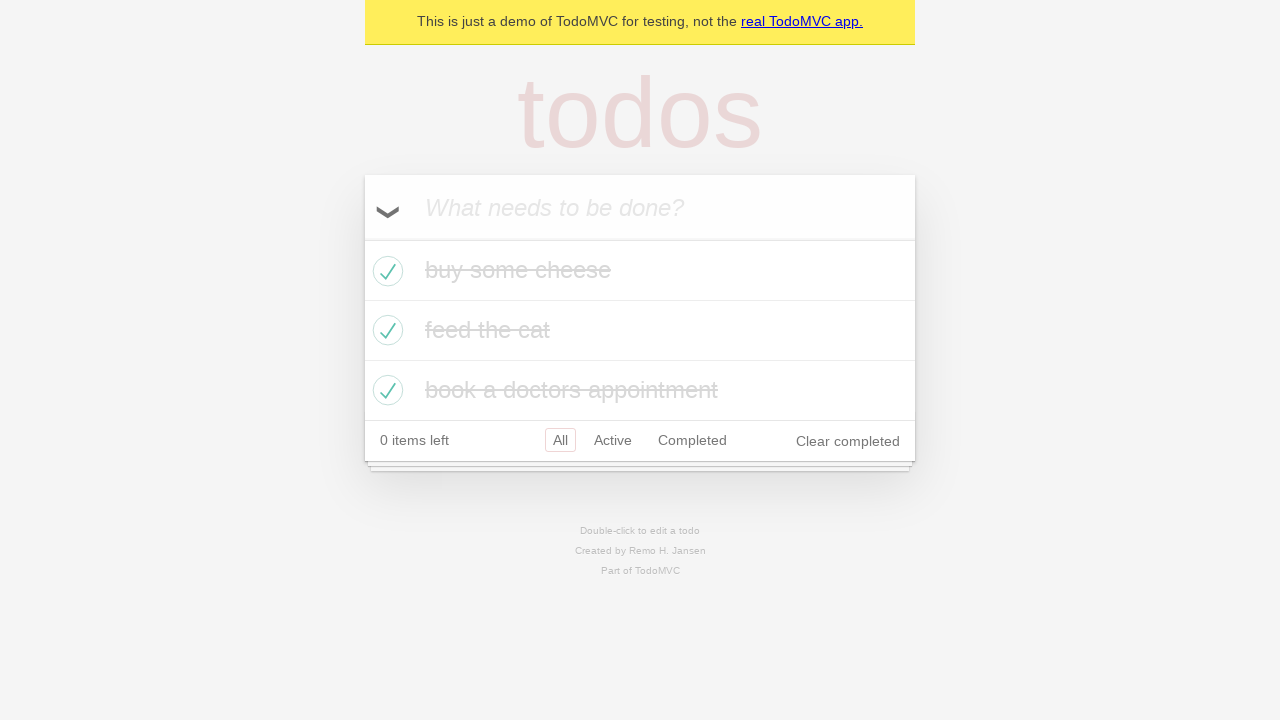

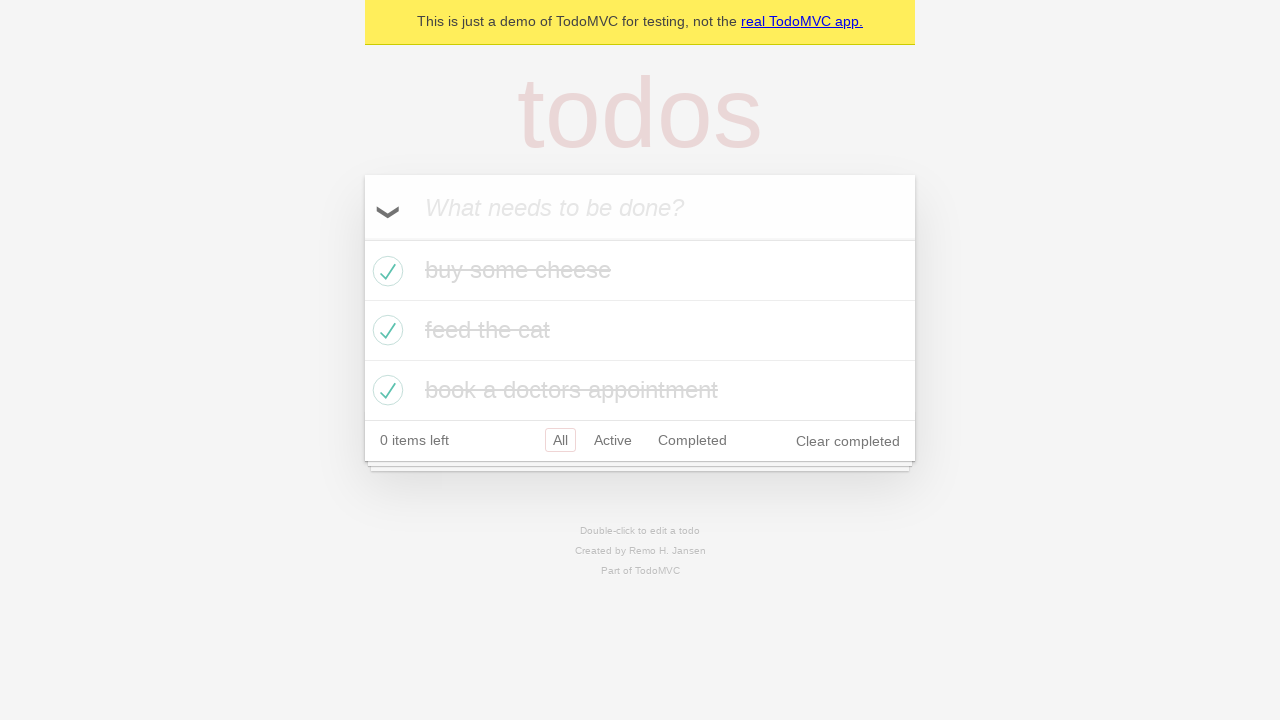